Tests search functionality by typing a search query into the search box on The Souled Store homepage

Starting URL: https://www.thesouledstore.com/

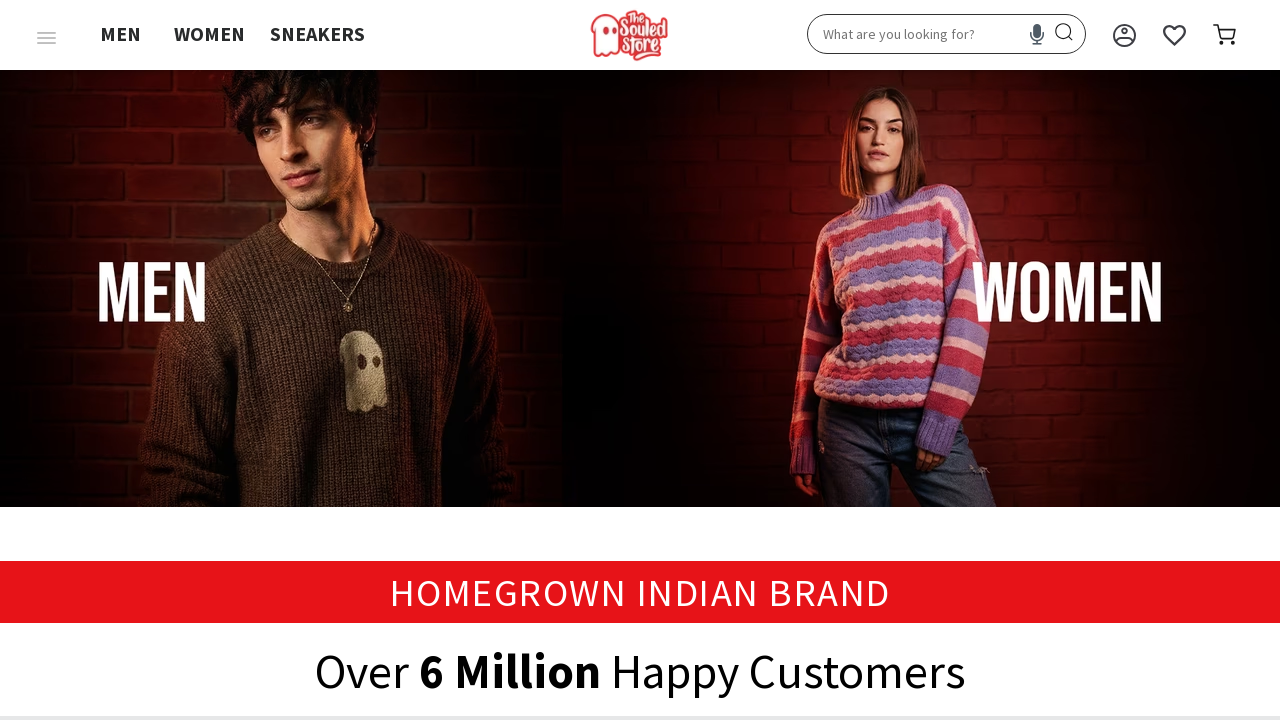

Filled search box with 'tshirts' on The Souled Store homepage on #search
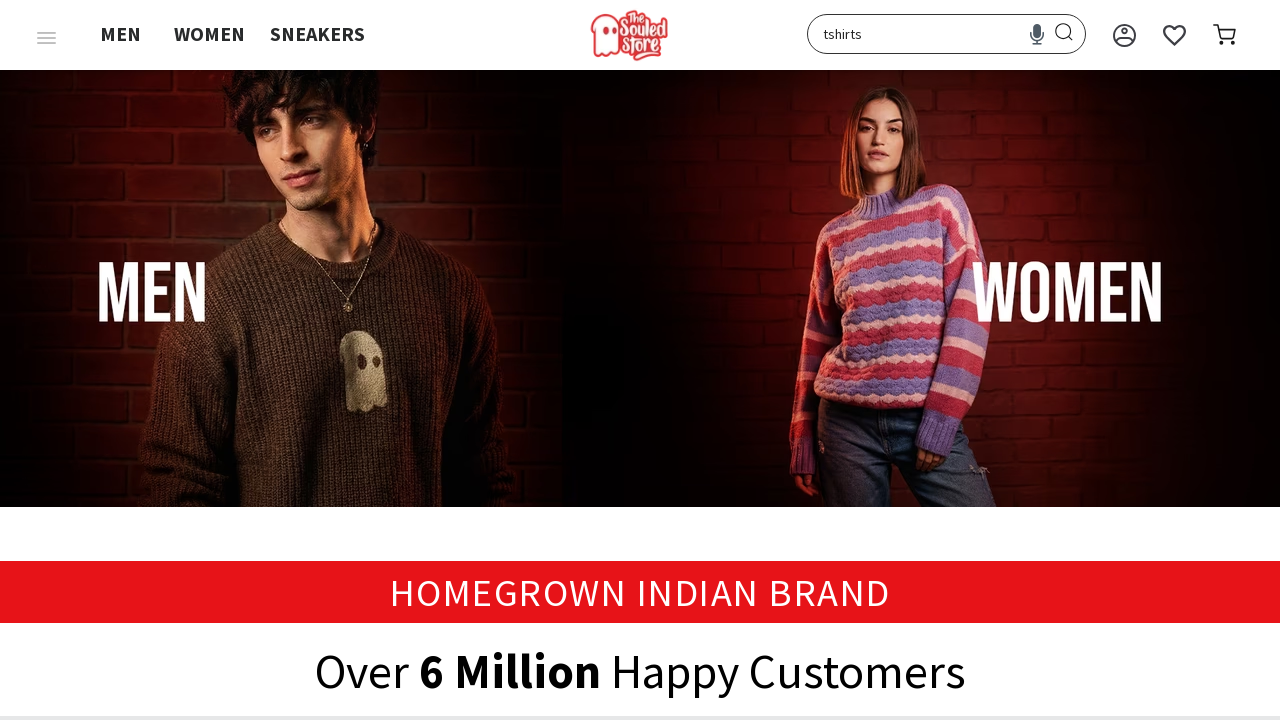

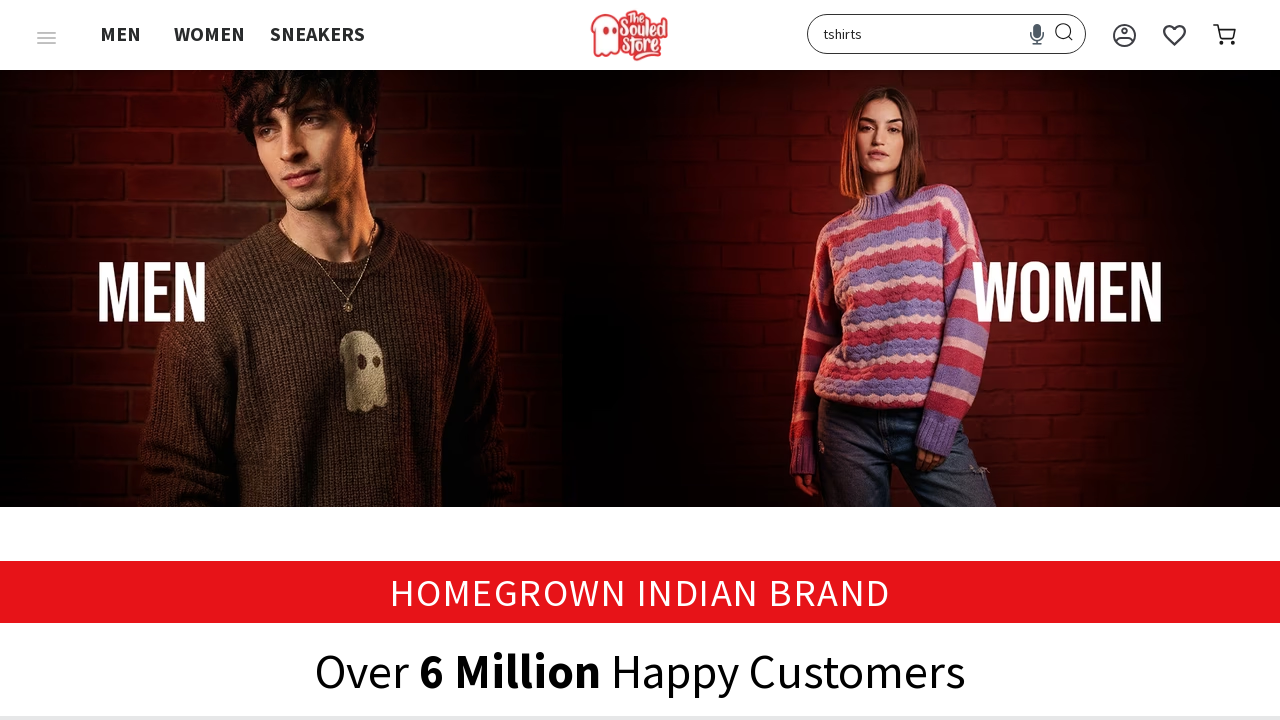